Tests JavaScript confirm dialog handling by clicking an alert trigger link on the Selenium documentation page and dismissing the confirmation dialog

Starting URL: https://www.selenium.dev/documentation/webdriver/js_alerts_prompts_and_confirmations/

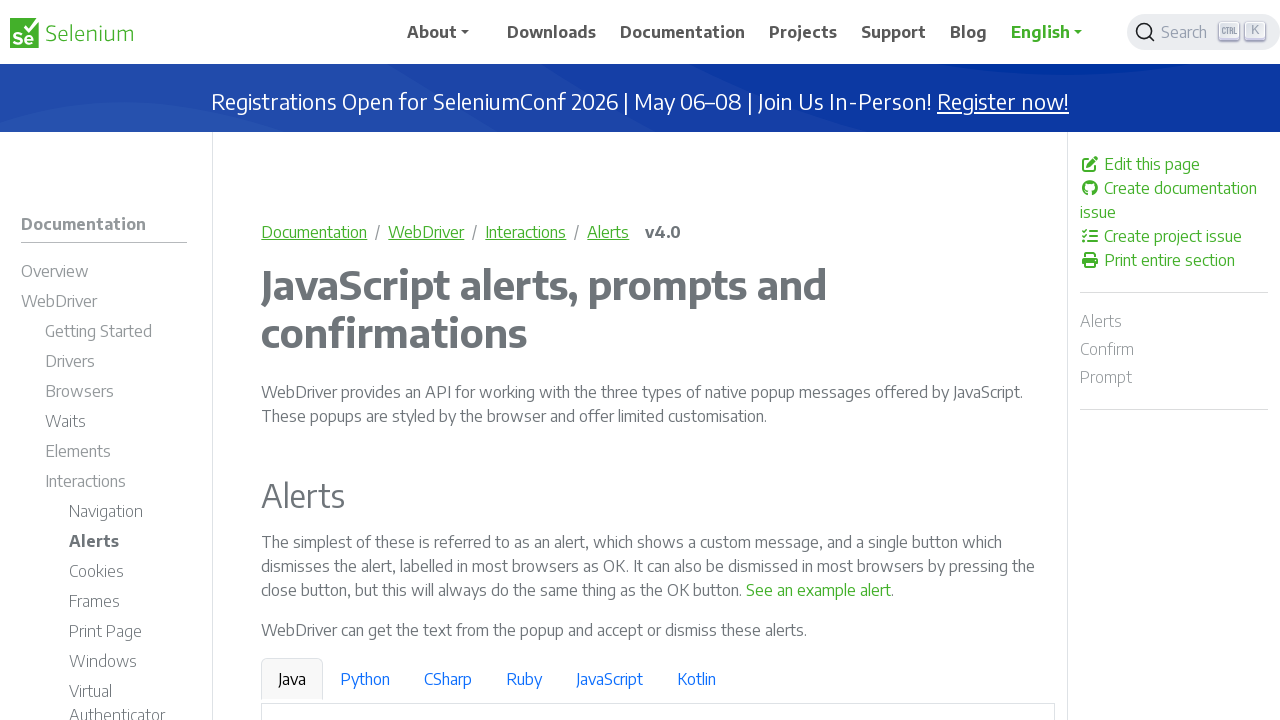

Set up dialog handler to dismiss confirm dialogs
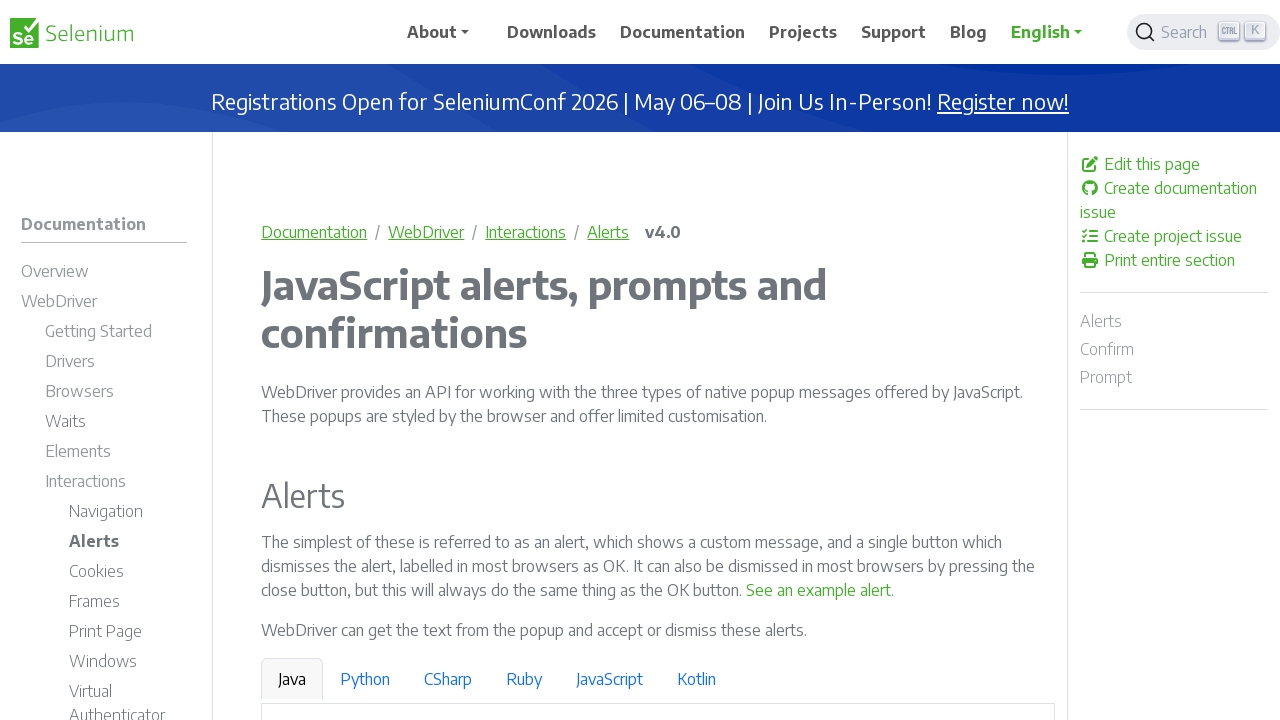

Clicked the confirm alert trigger link at (964, 361) on main p:nth-of-type(4) a
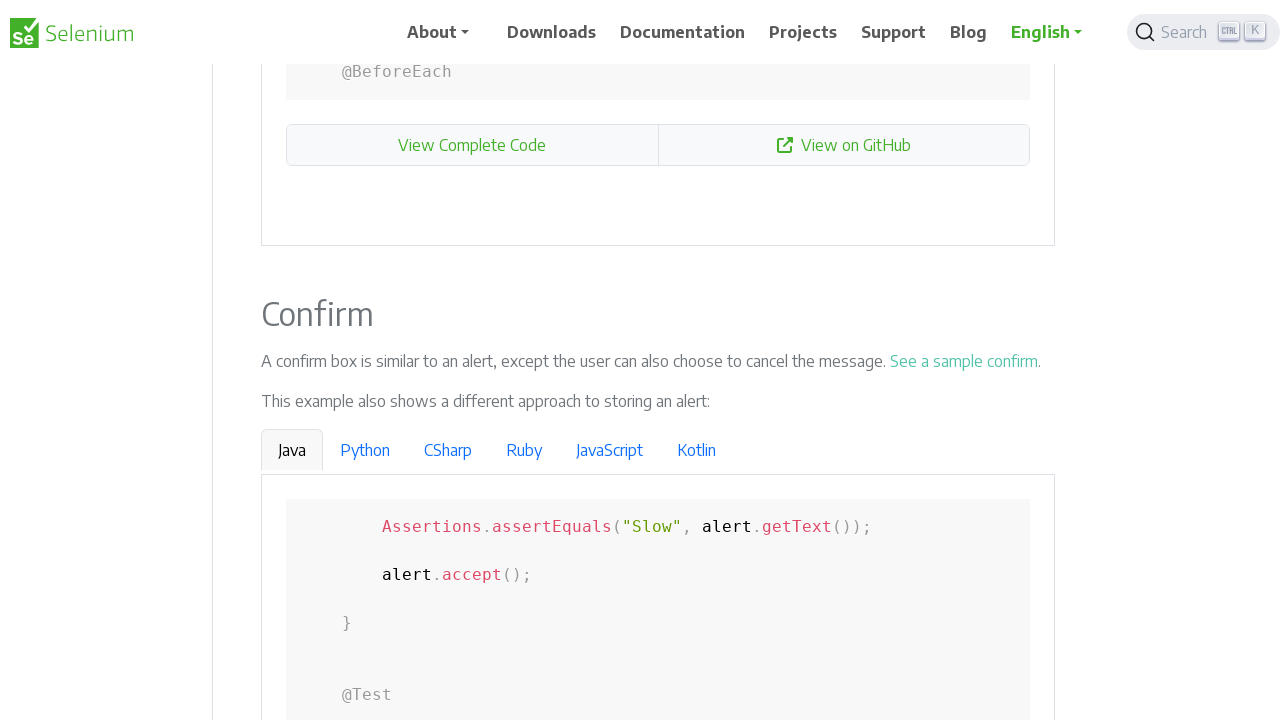

Waited for dialog interaction to complete
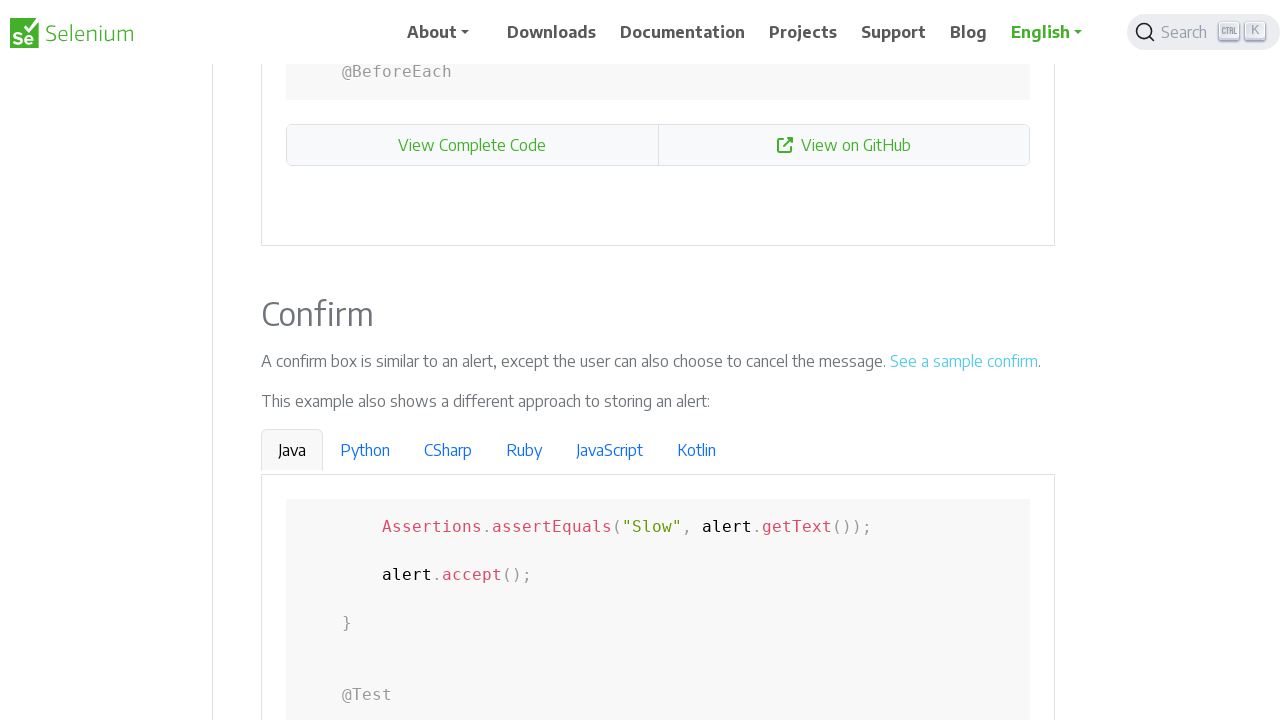

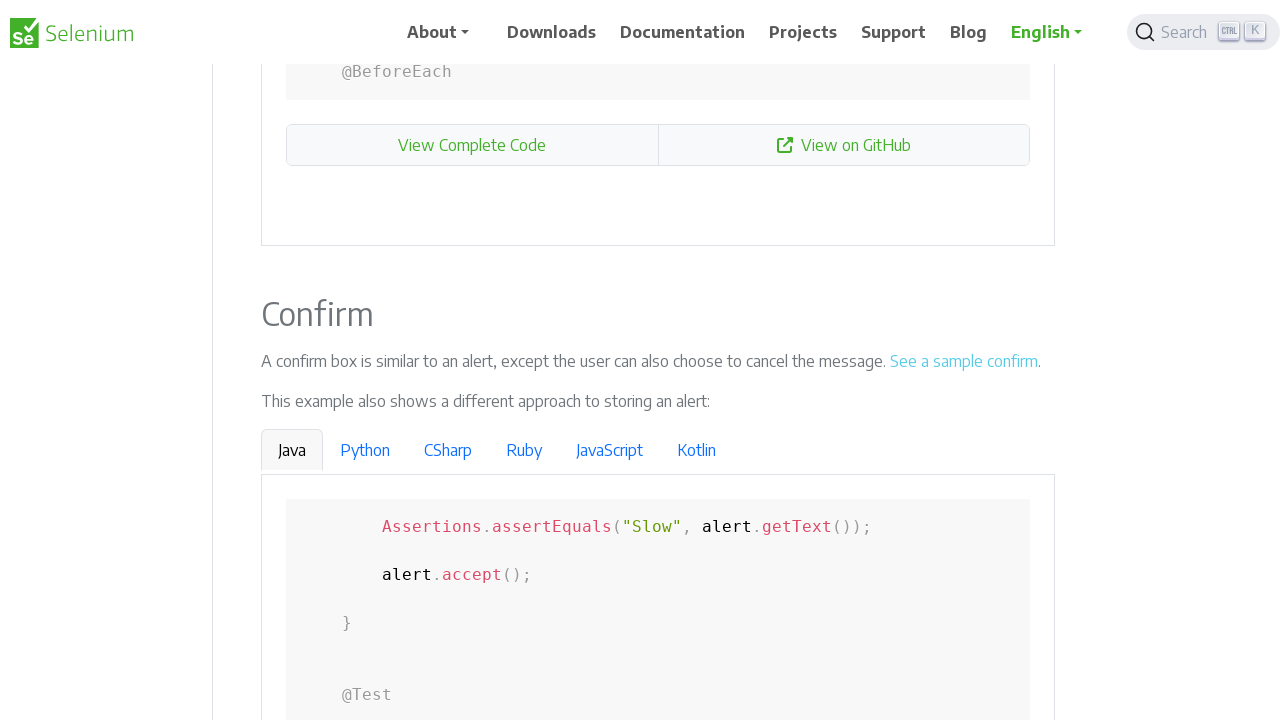